Navigates to Python.org homepage and clicks on the news section element

Starting URL: http://www.python.org

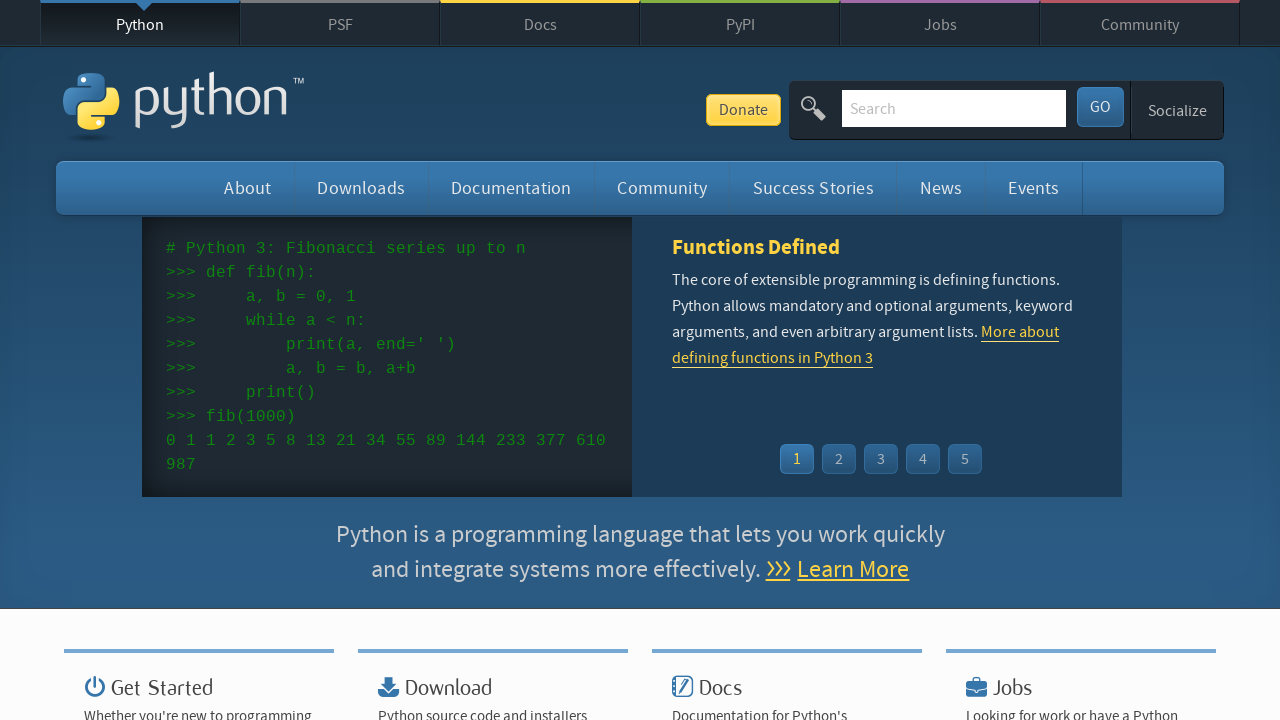

Verified 'Python' is present in page title
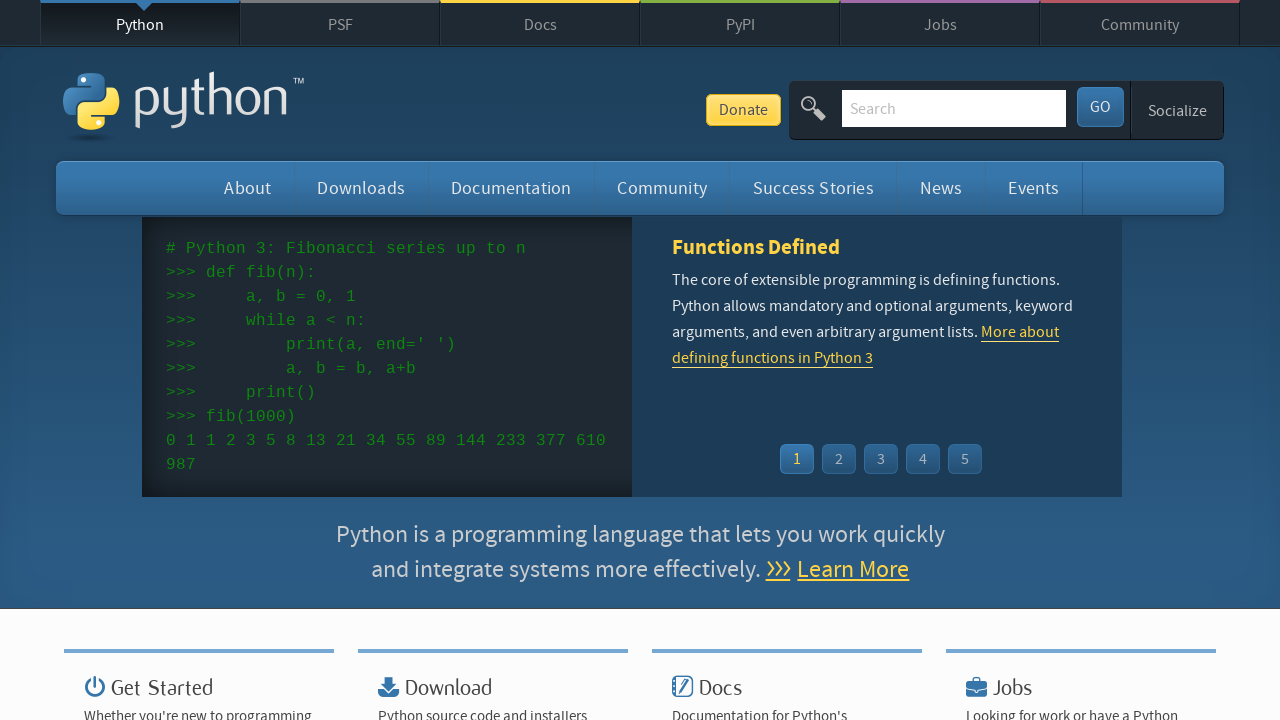

Clicked on the news section element at (941, 188) on #news
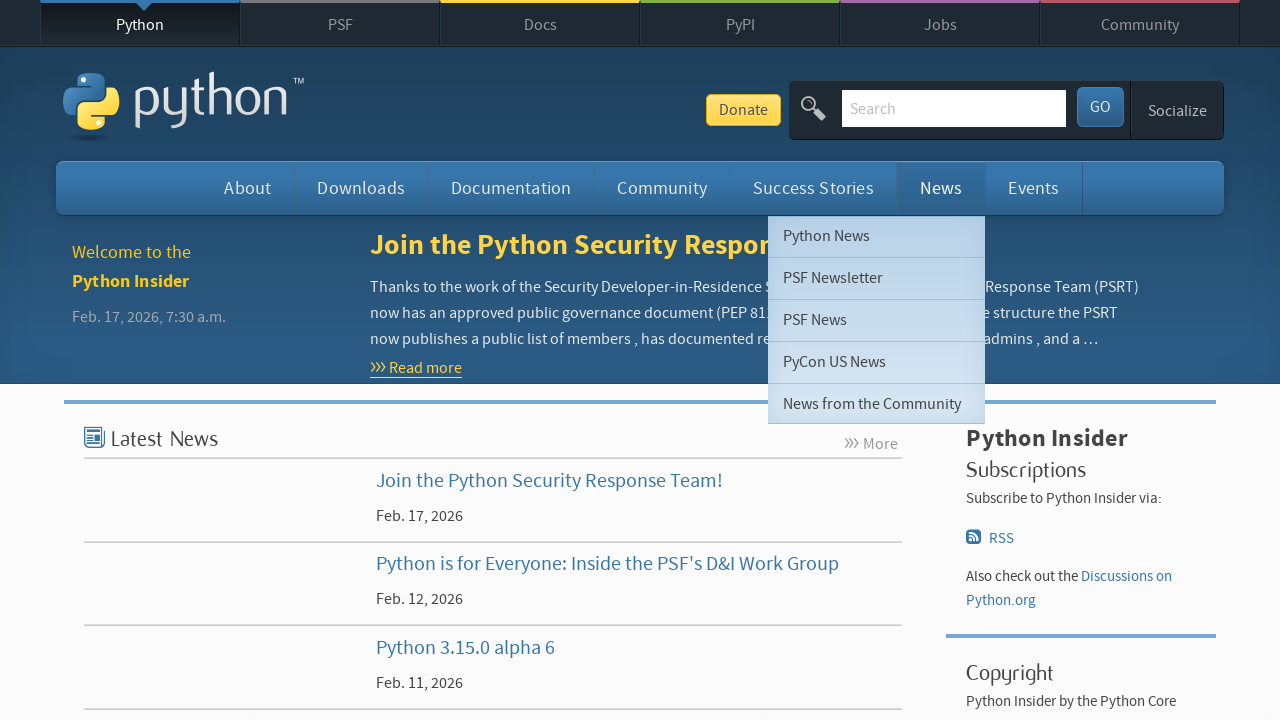

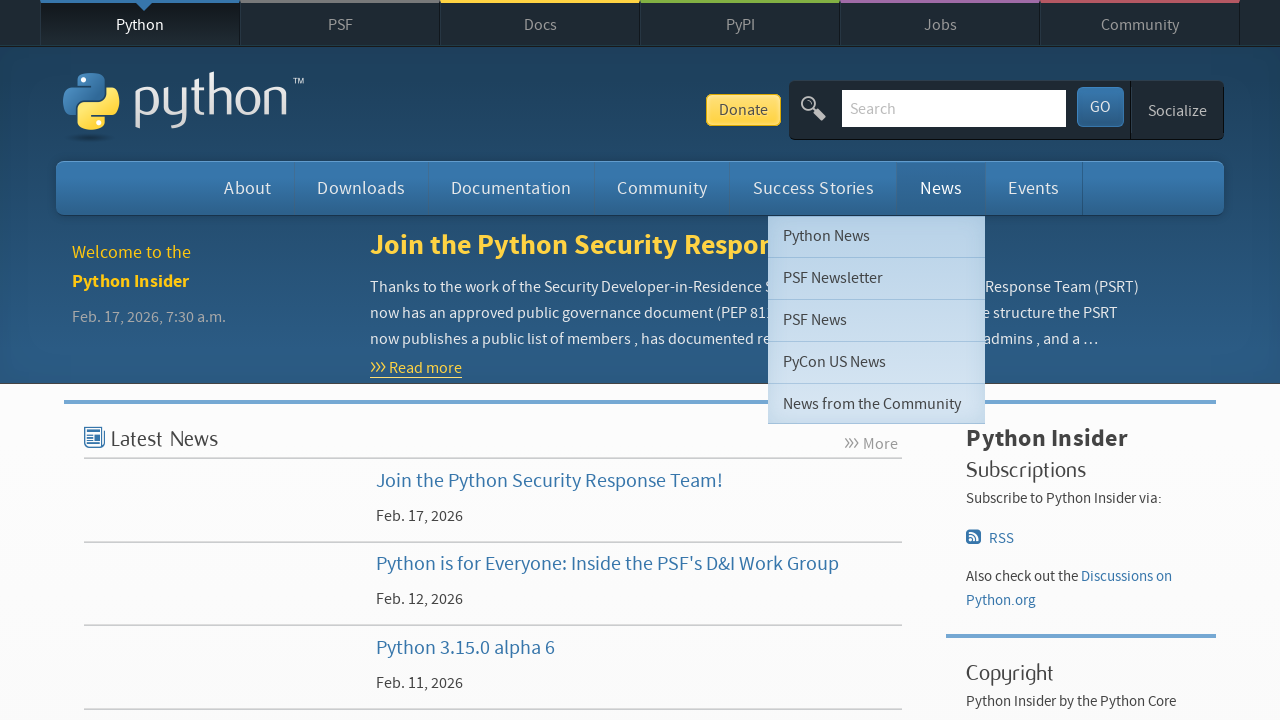